Tests explicit wait functionality by waiting for a price element to display "$100", then clicking a book button, calculating a mathematical answer based on a displayed value, and submitting the result.

Starting URL: http://suninjuly.github.io/explicit_wait2.html

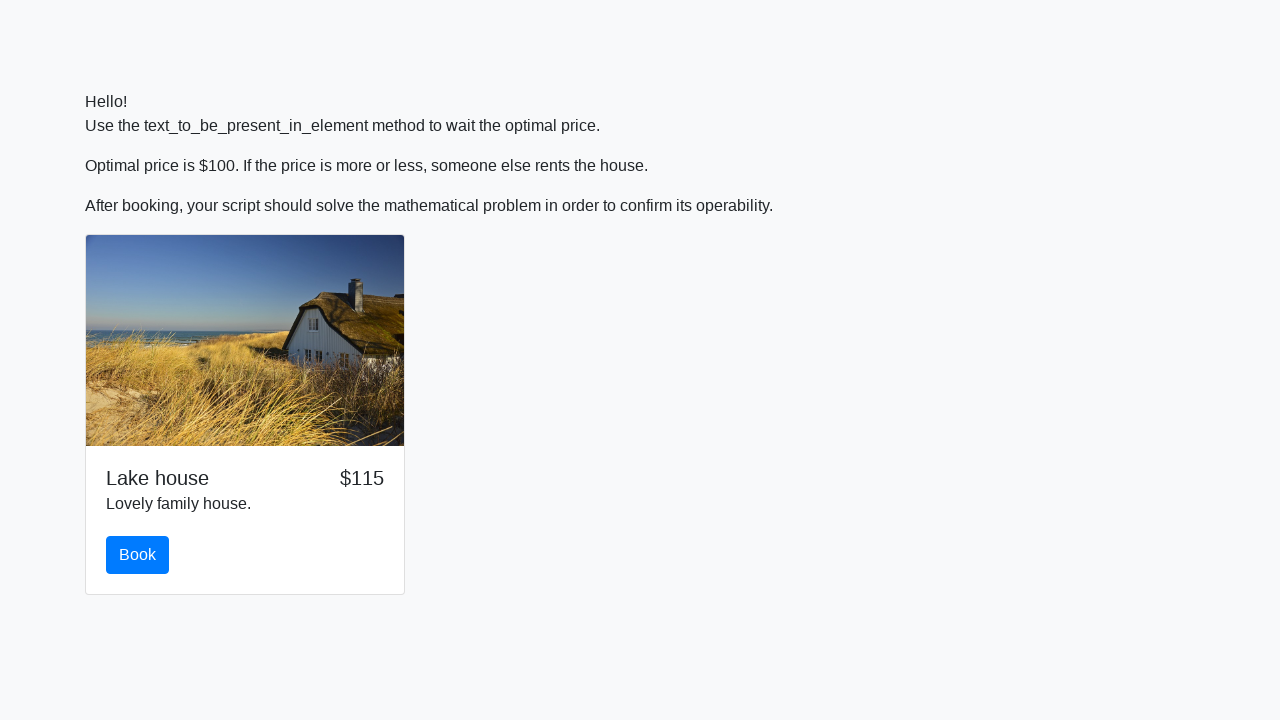

Waited for price element to display '$100'
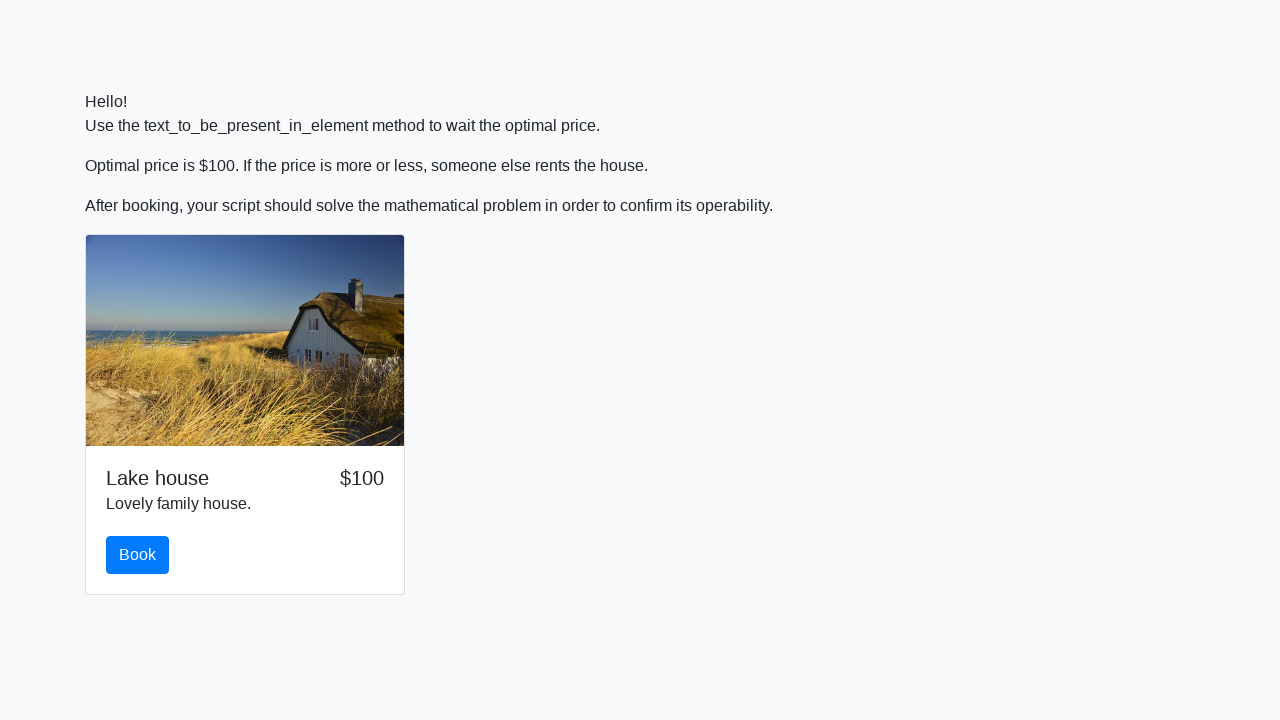

Clicked the book button at (138, 555) on #book
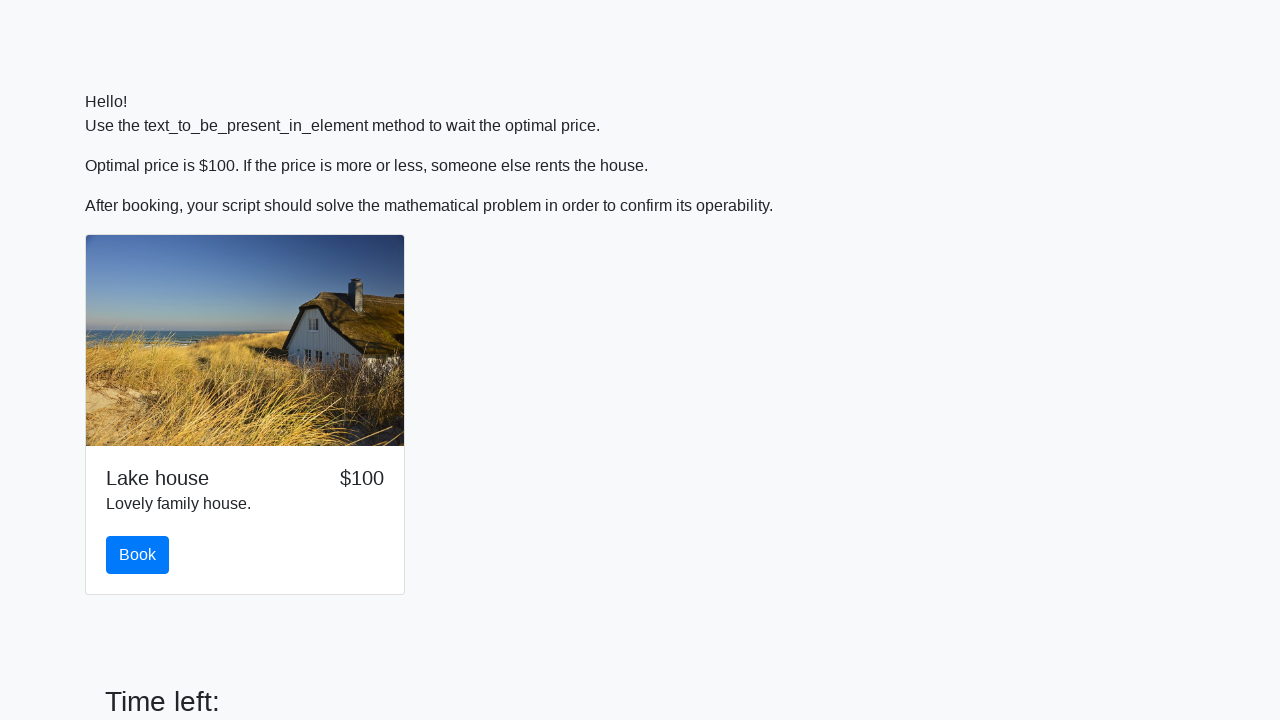

Scrolled input_value element into view
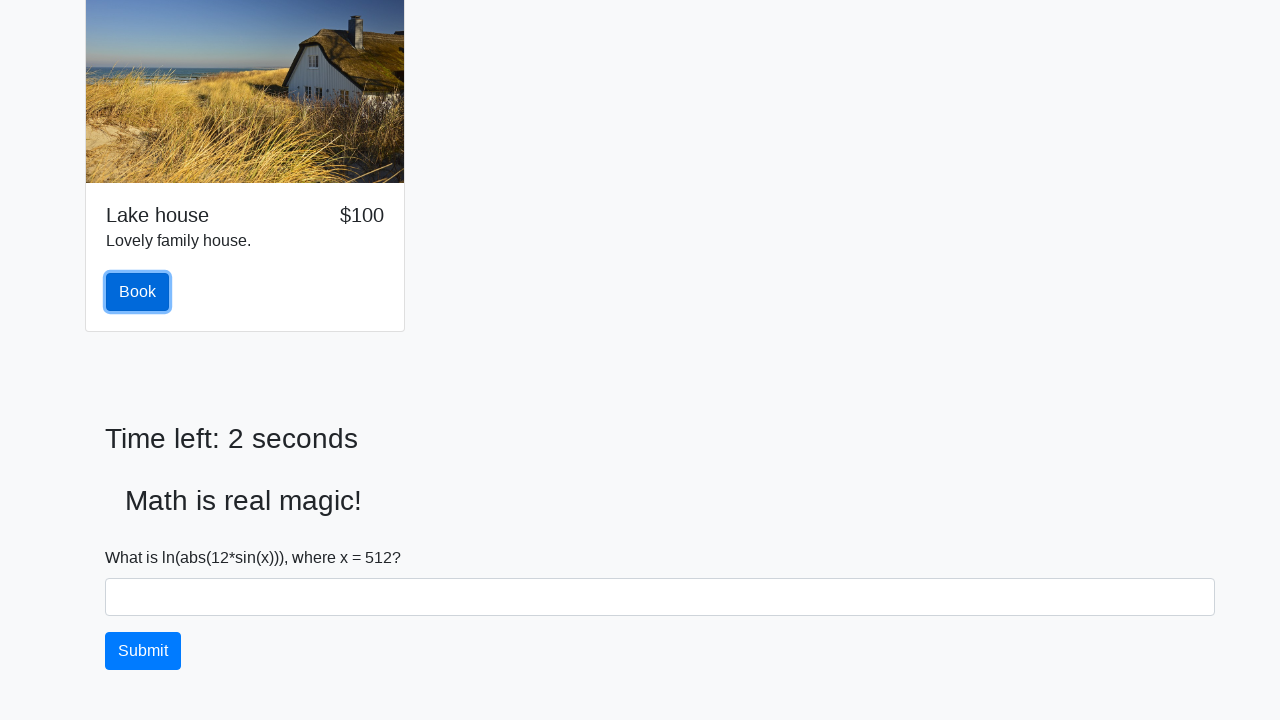

Retrieved input value: 512
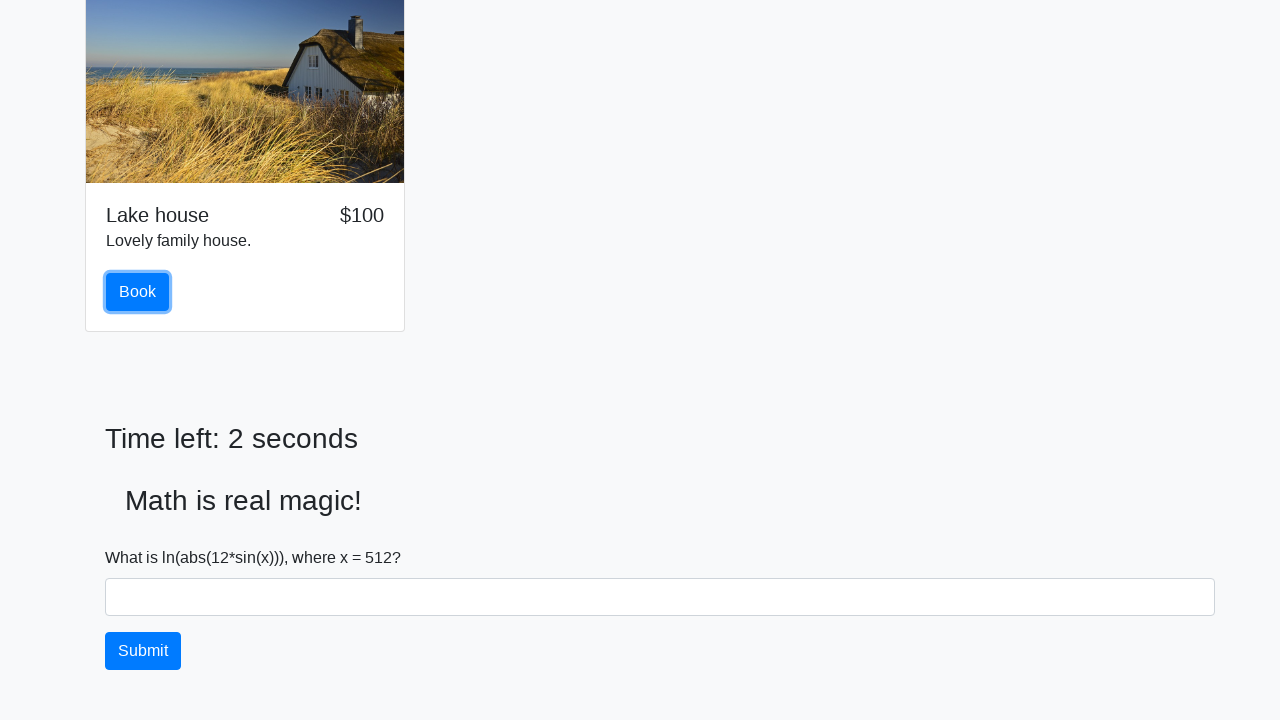

Calculated mathematical answer: -0.046859005495018126
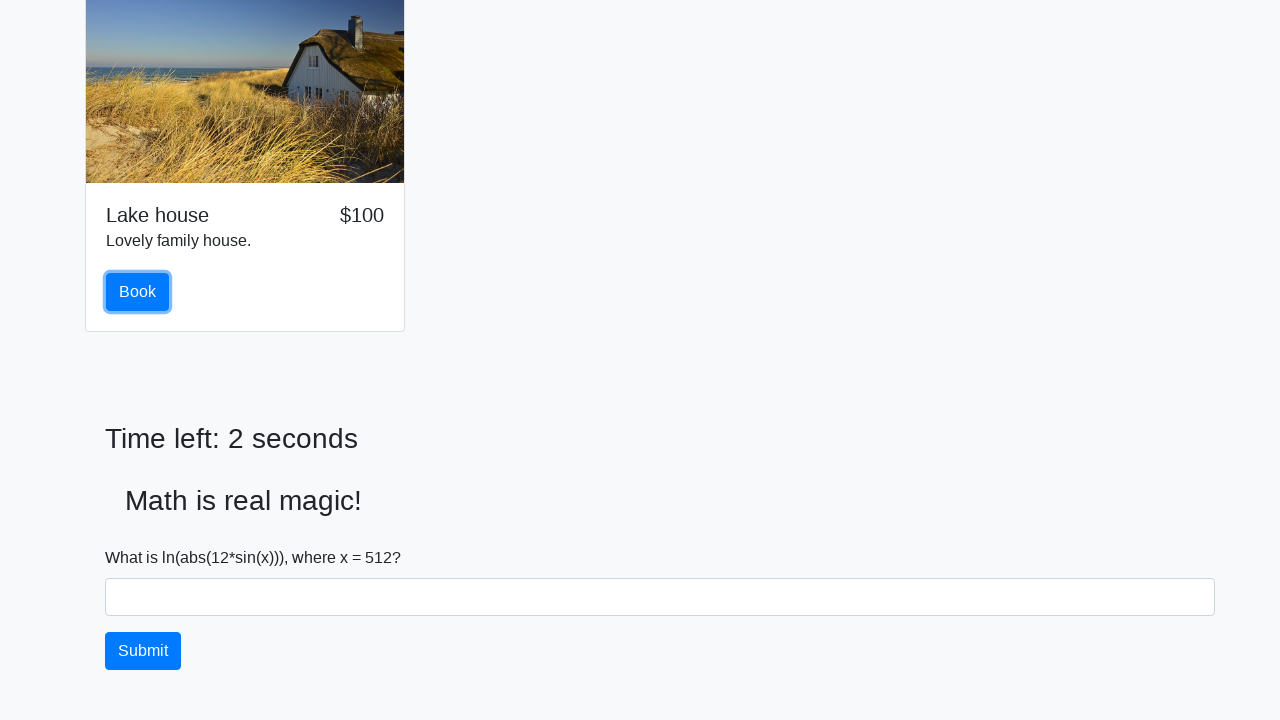

Filled answer field with calculated result on #answer
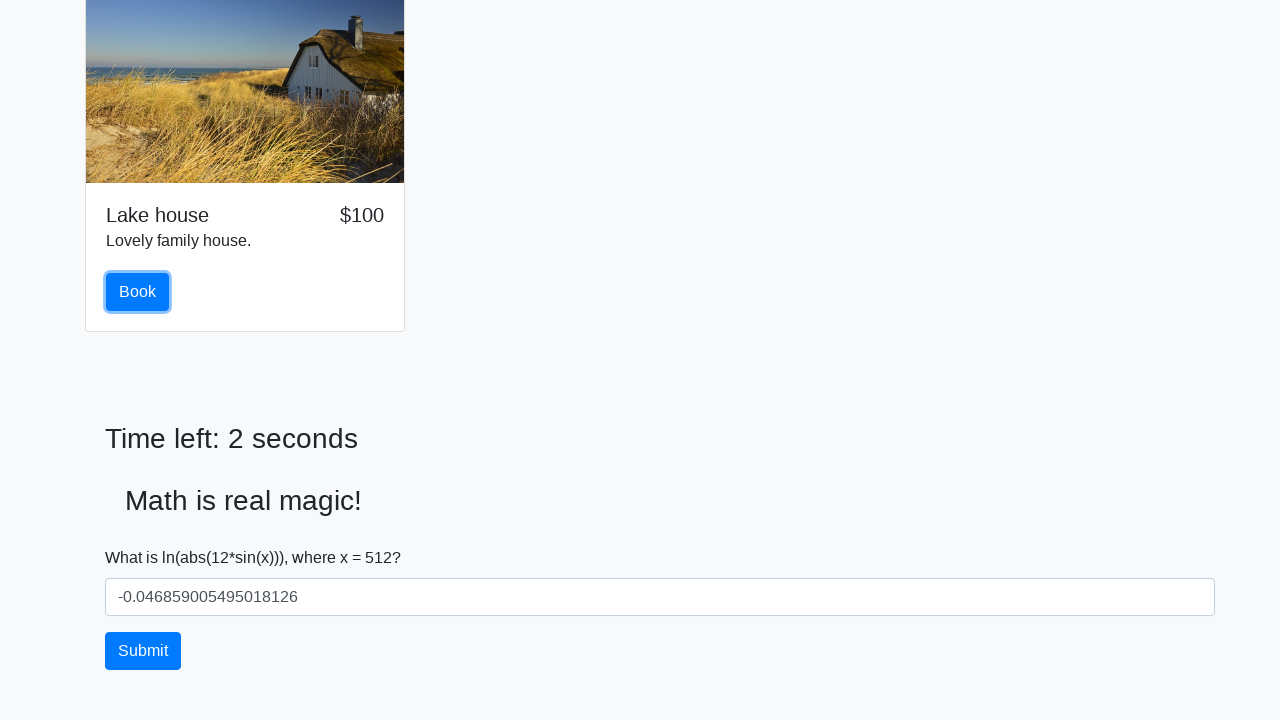

Clicked solve/submit button at (143, 651) on #solve
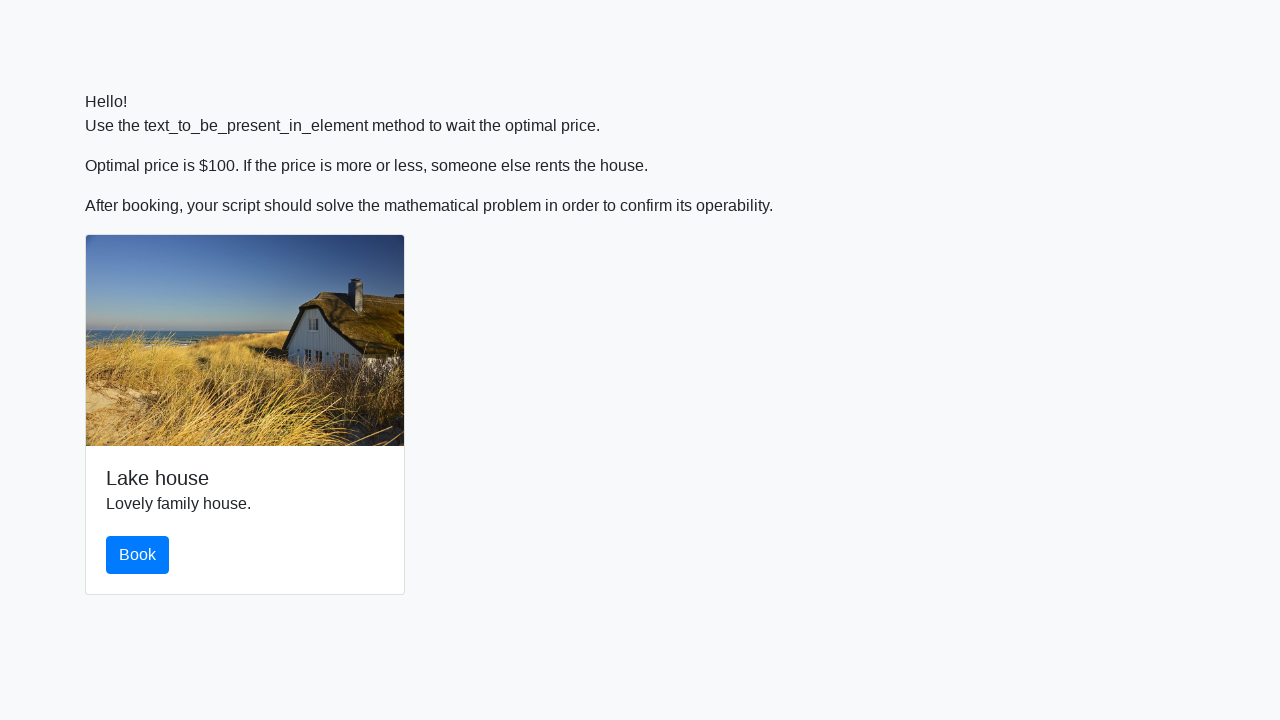

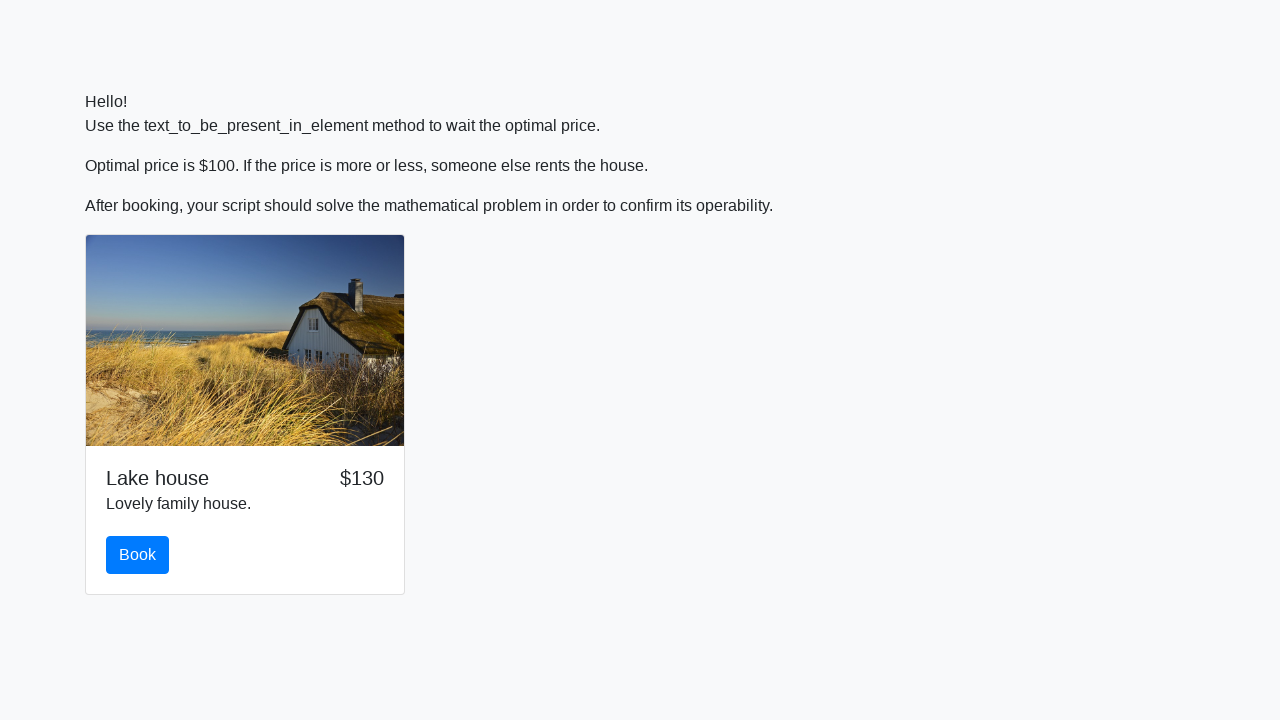